Tests a math challenge form by reading a value from the page, calculating a result using a logarithmic formula, filling in the answer, selecting checkbox and radio button options, and submitting the form.

Starting URL: http://suninjuly.github.io/math.html

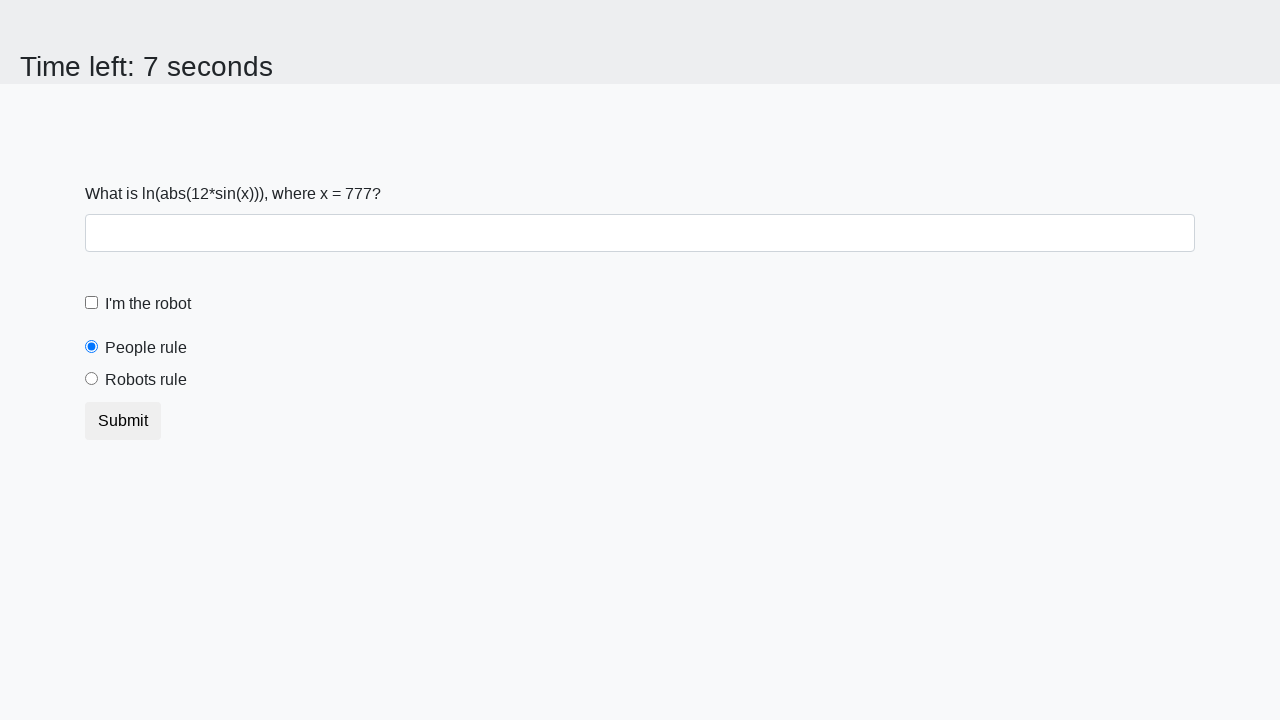

Located the input value element
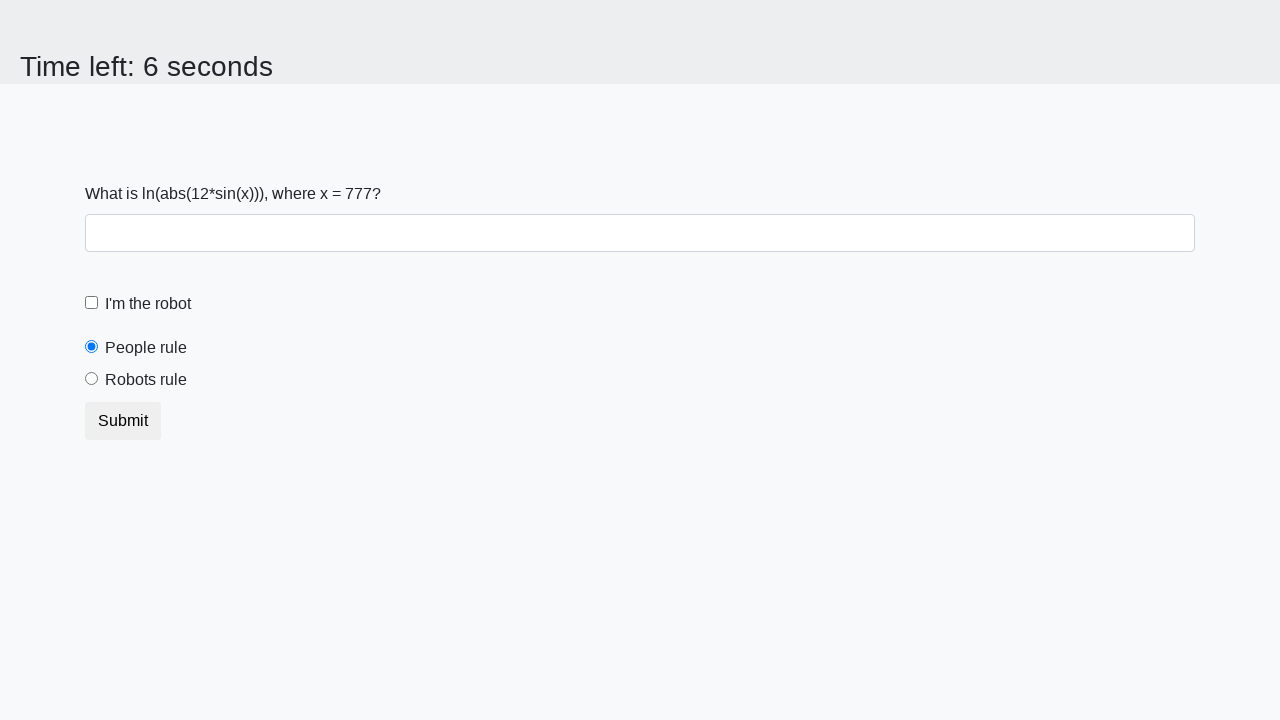

Read the input value from the page
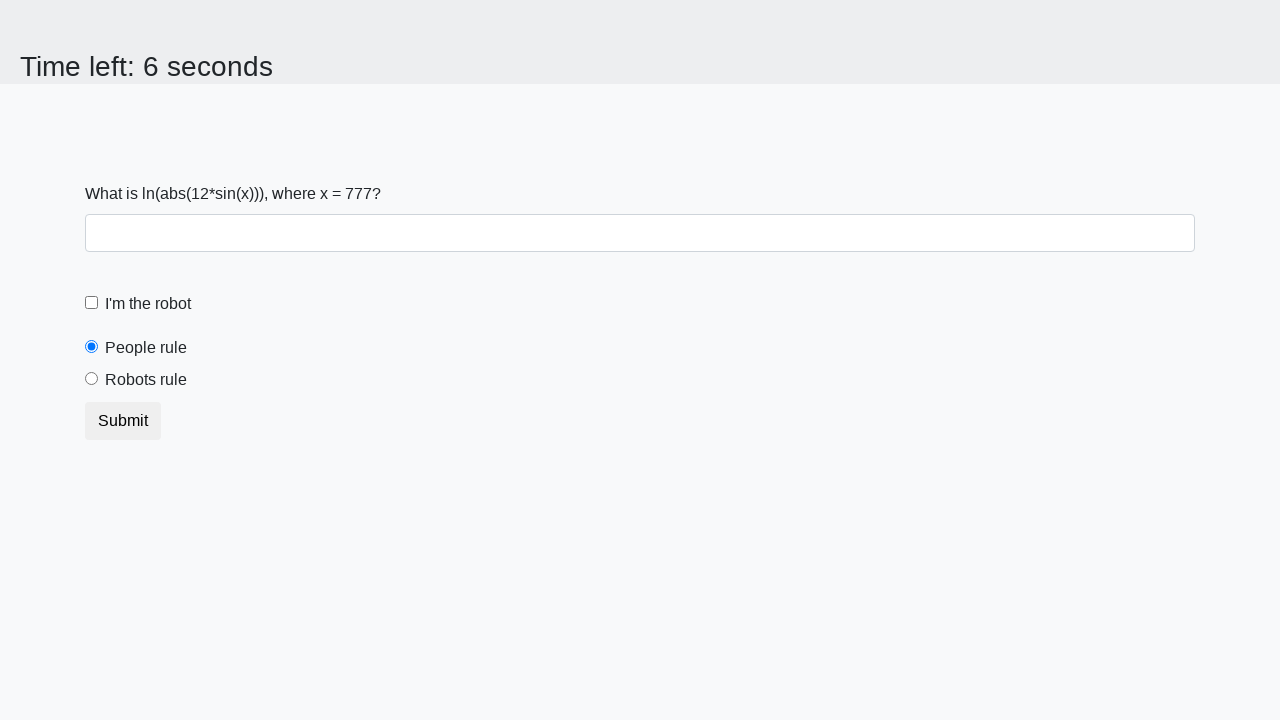

Calculated answer using logarithmic formula: 2.328897302315188
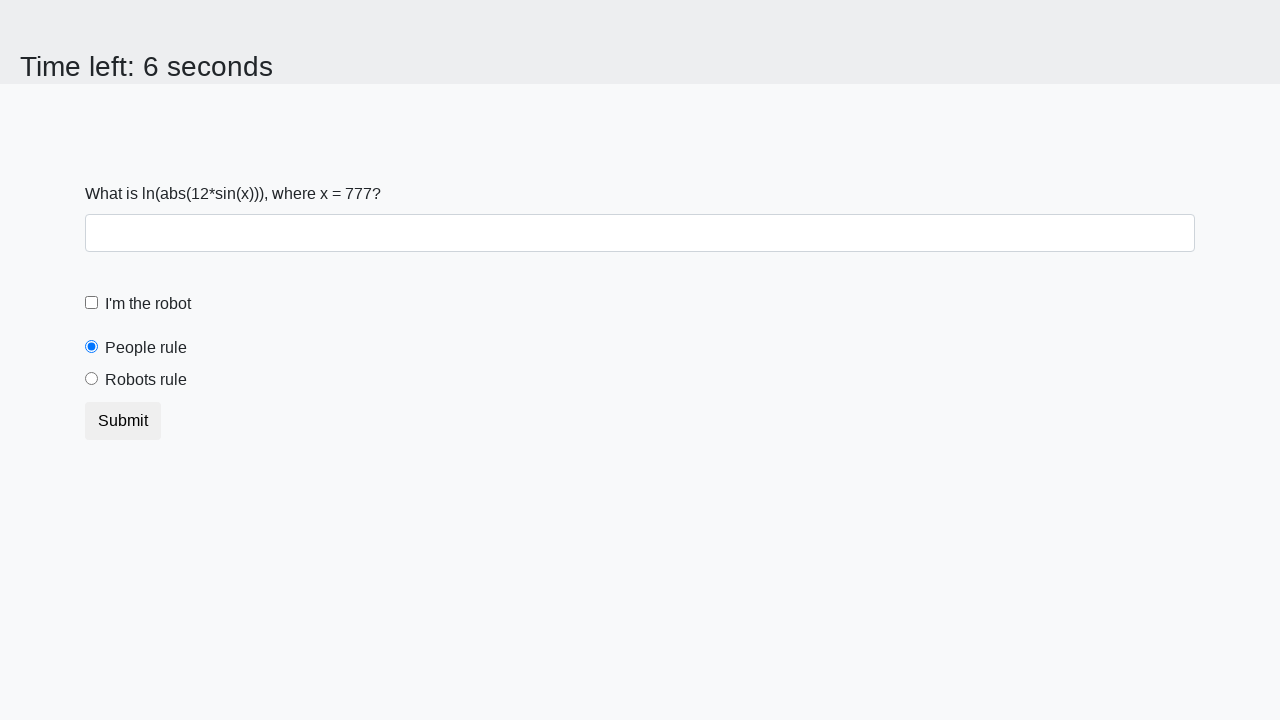

Filled in the calculated answer on #answer
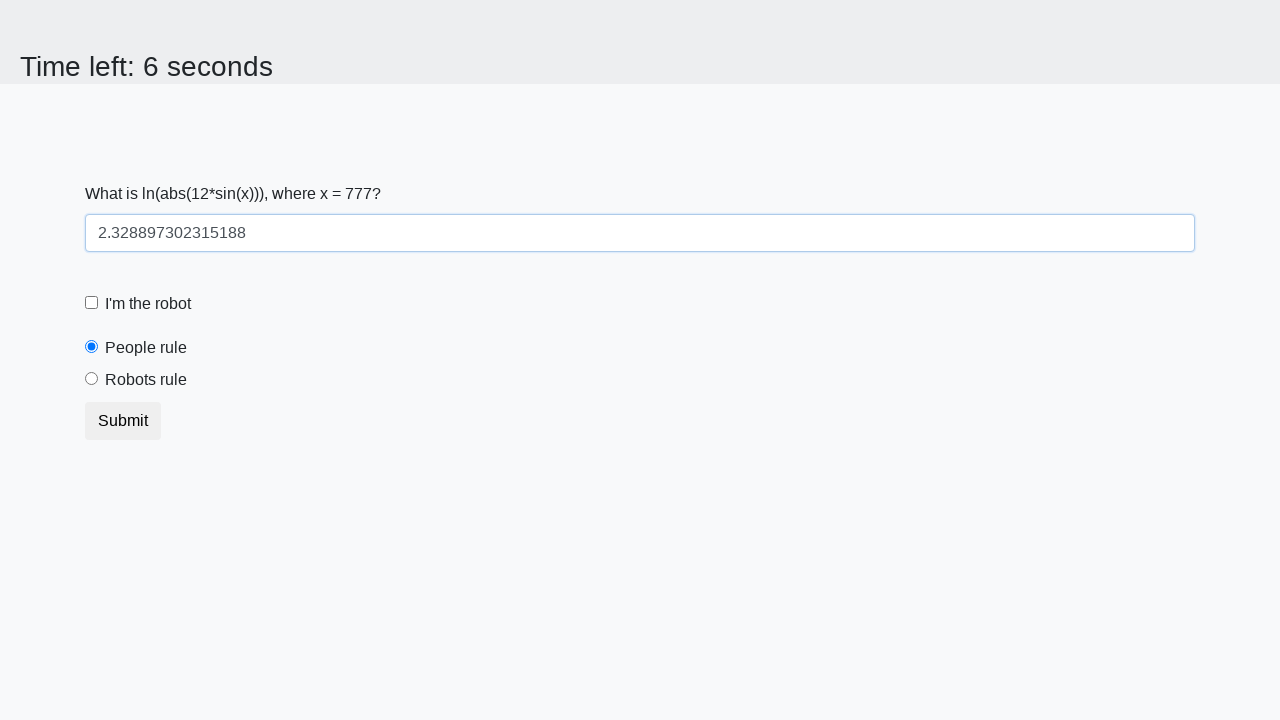

Clicked the robot checkbox label at (148, 304) on label[for='robotCheckbox']
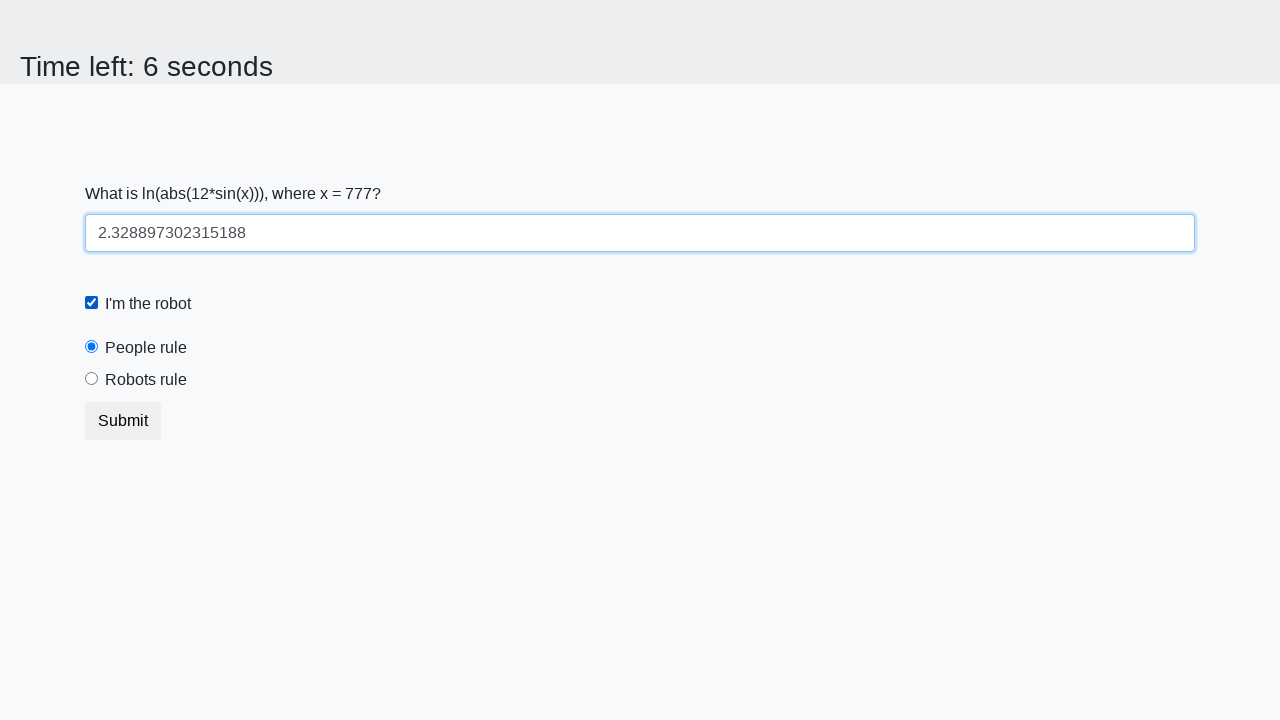

Clicked the robots rule radio button label at (146, 380) on label[for='robotsRule']
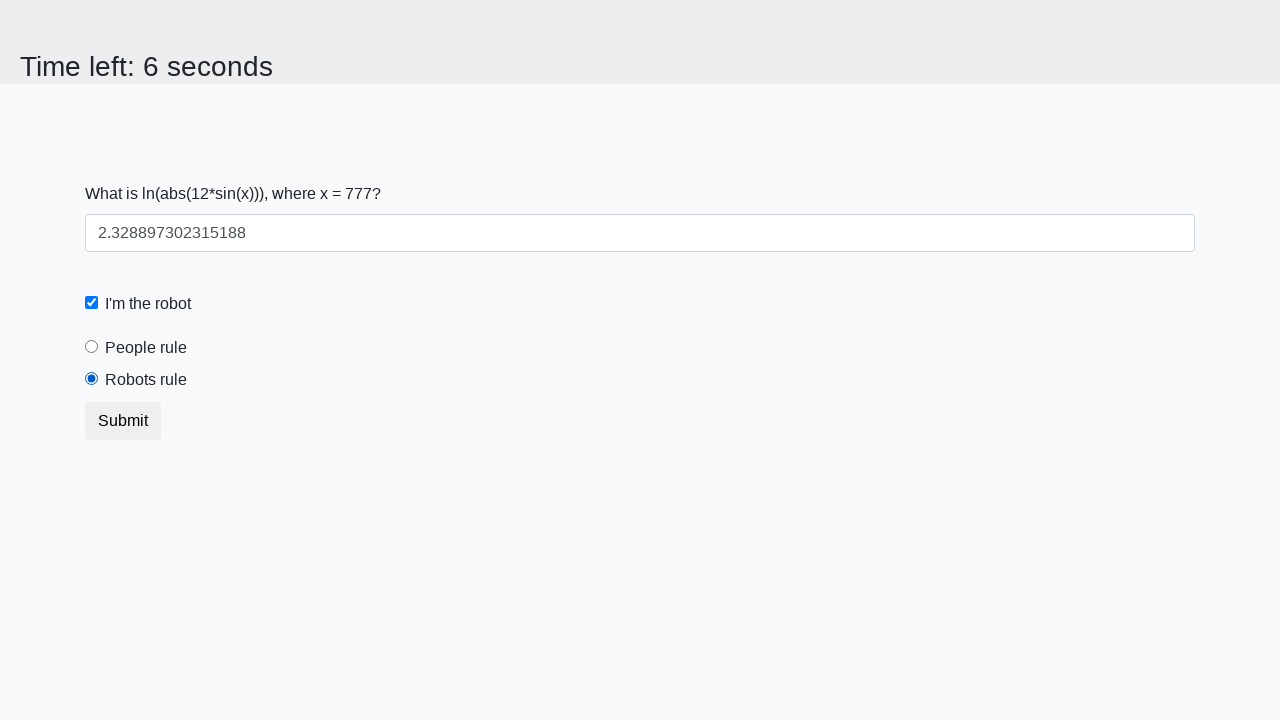

Submitted the form at (123, 421) on .btn.btn-default
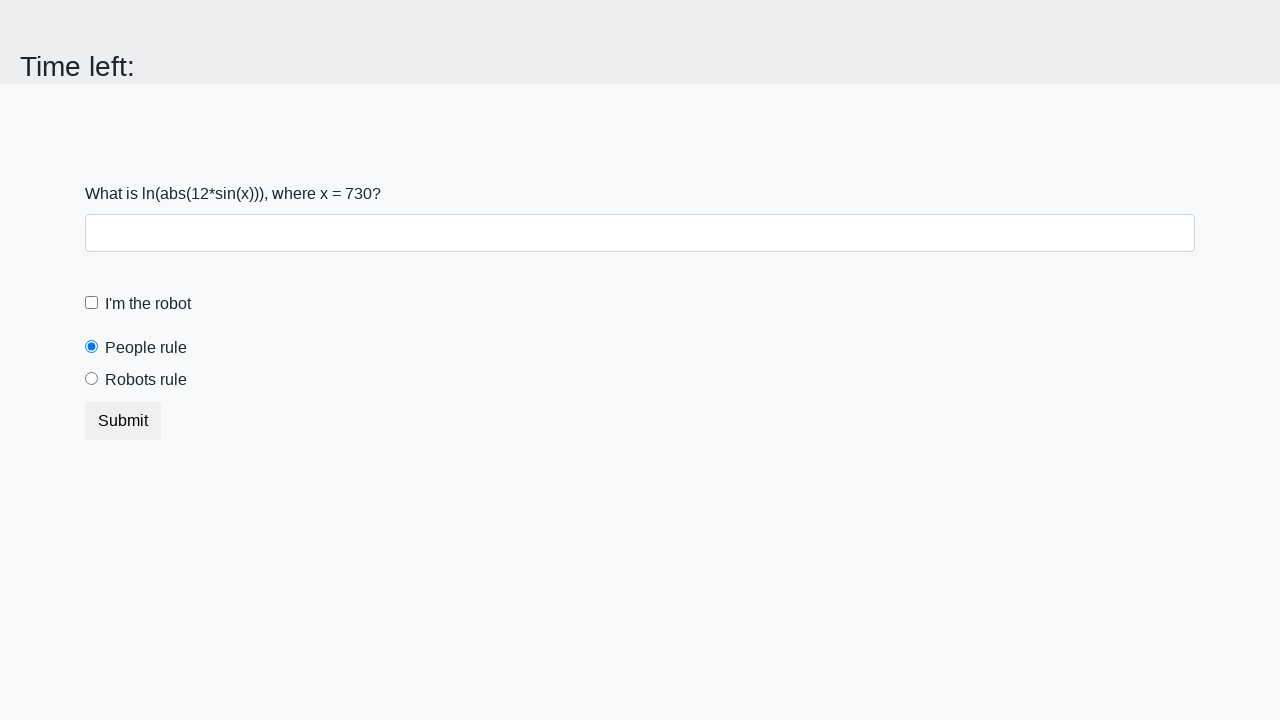

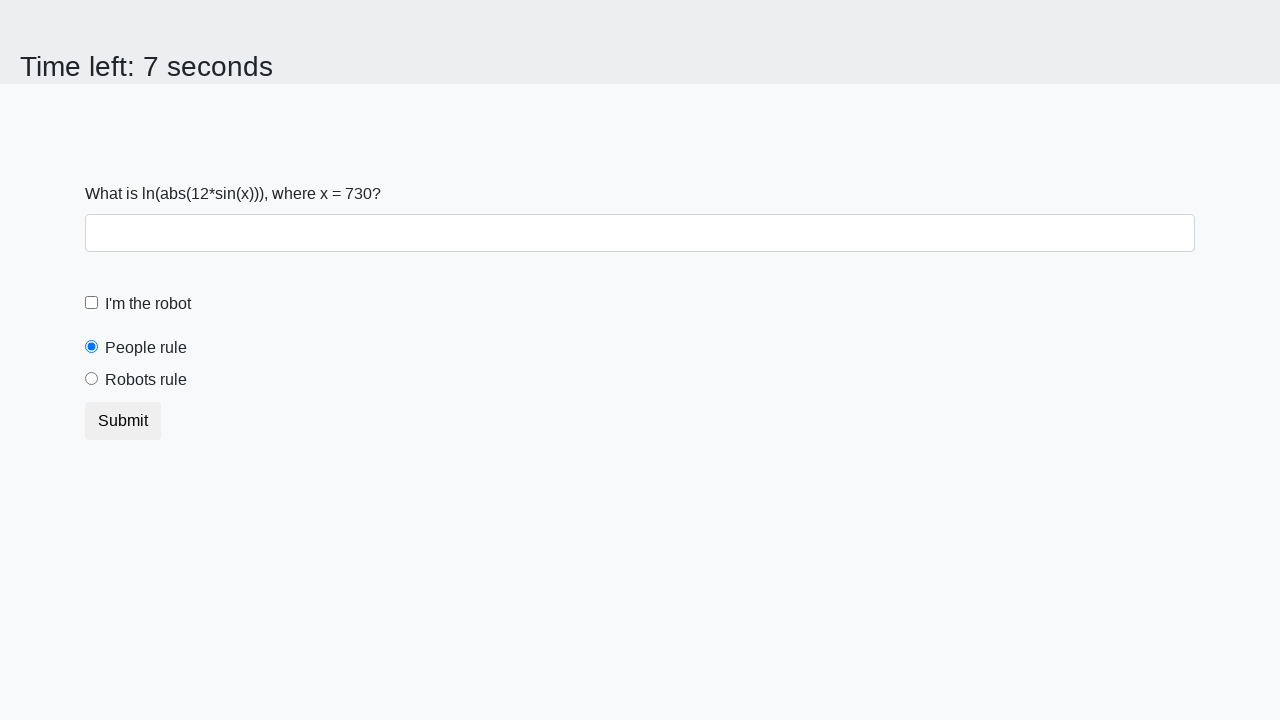